Tests drag and drop functionality by dragging an element to a drop target

Starting URL: https://www.selenium.dev/selenium/web/mouse_interaction.html

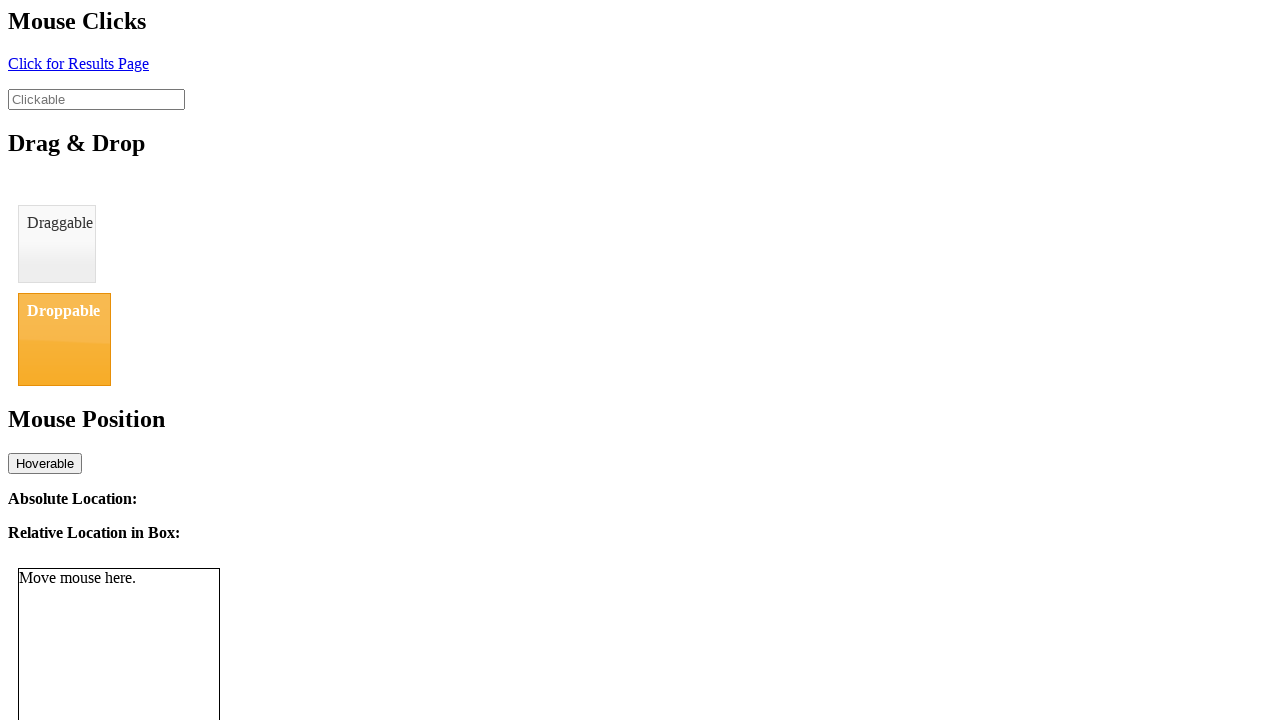

Dragged draggable element and dropped it on droppable target at (64, 339)
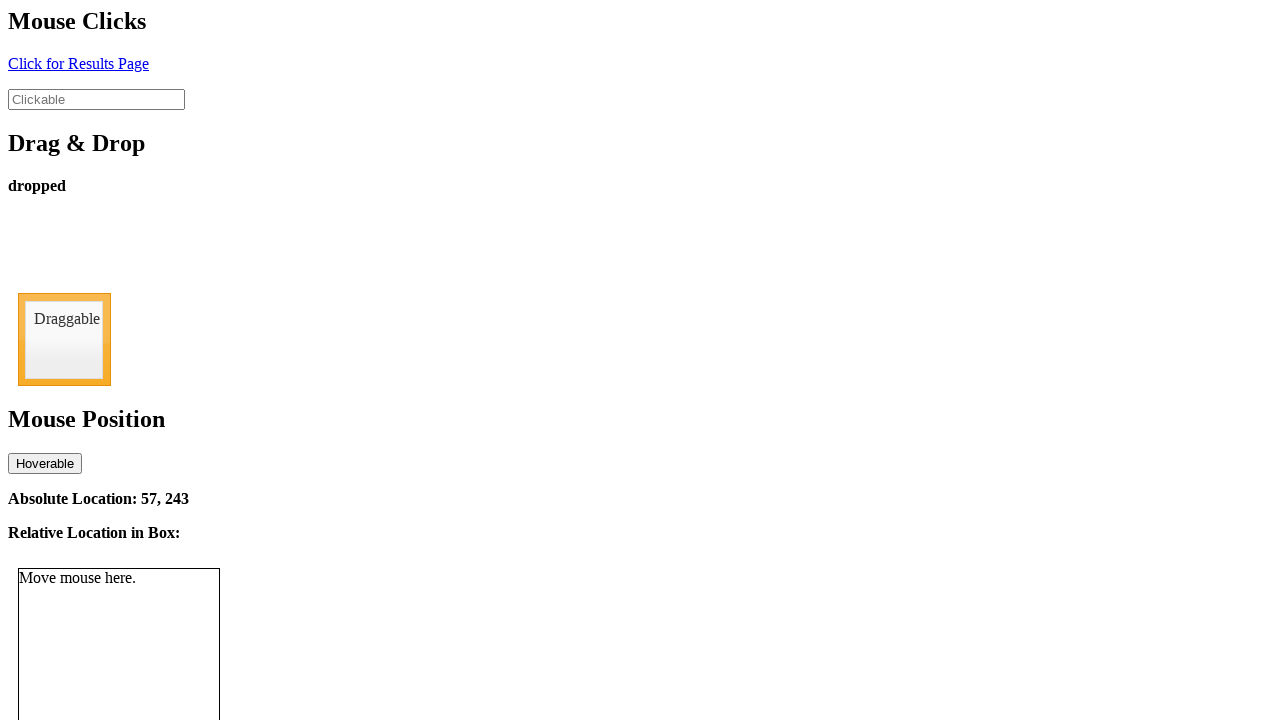

Drop status message appeared on page
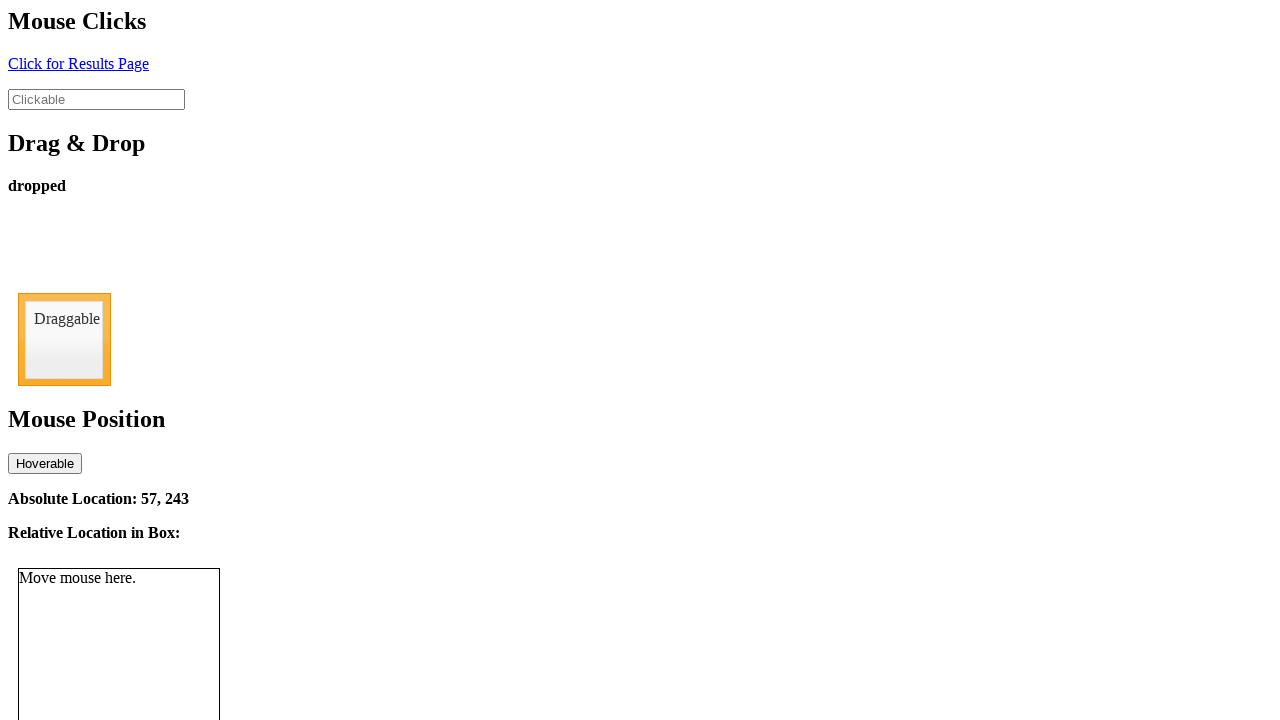

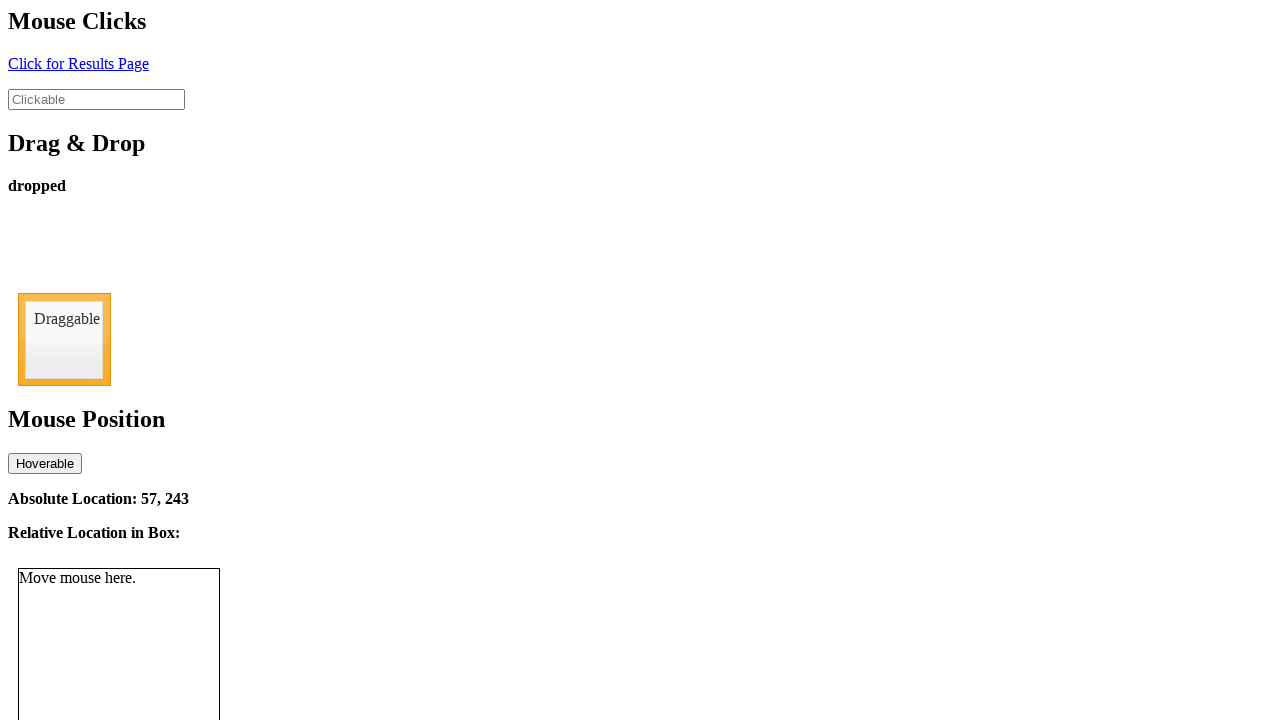